Tests JavaScript prompt functionality on W3Schools by switching to an iframe, clicking a "Try it" button, entering text into the prompt dialog, accepting it, and verifying the result is displayed.

Starting URL: https://www.w3schools.com/js/tryit.asp?filename=tryjs_prompt

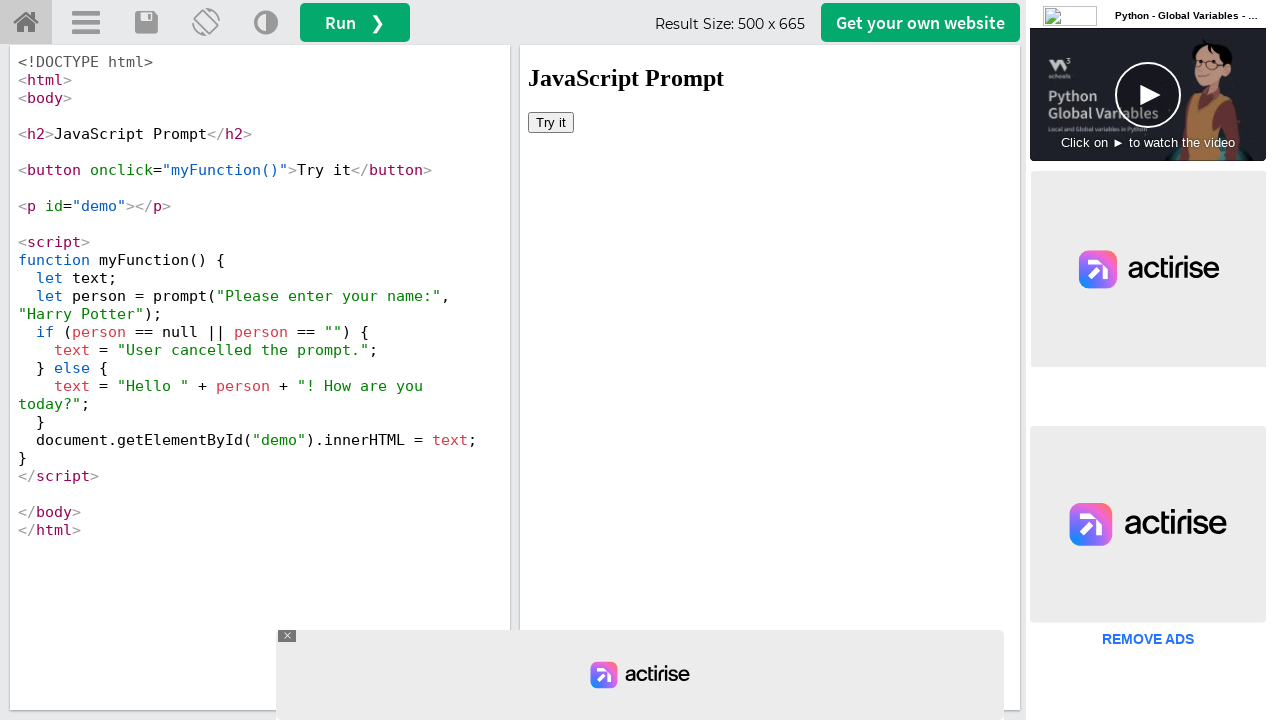

Located the iframe element with ID 'iframeResult'
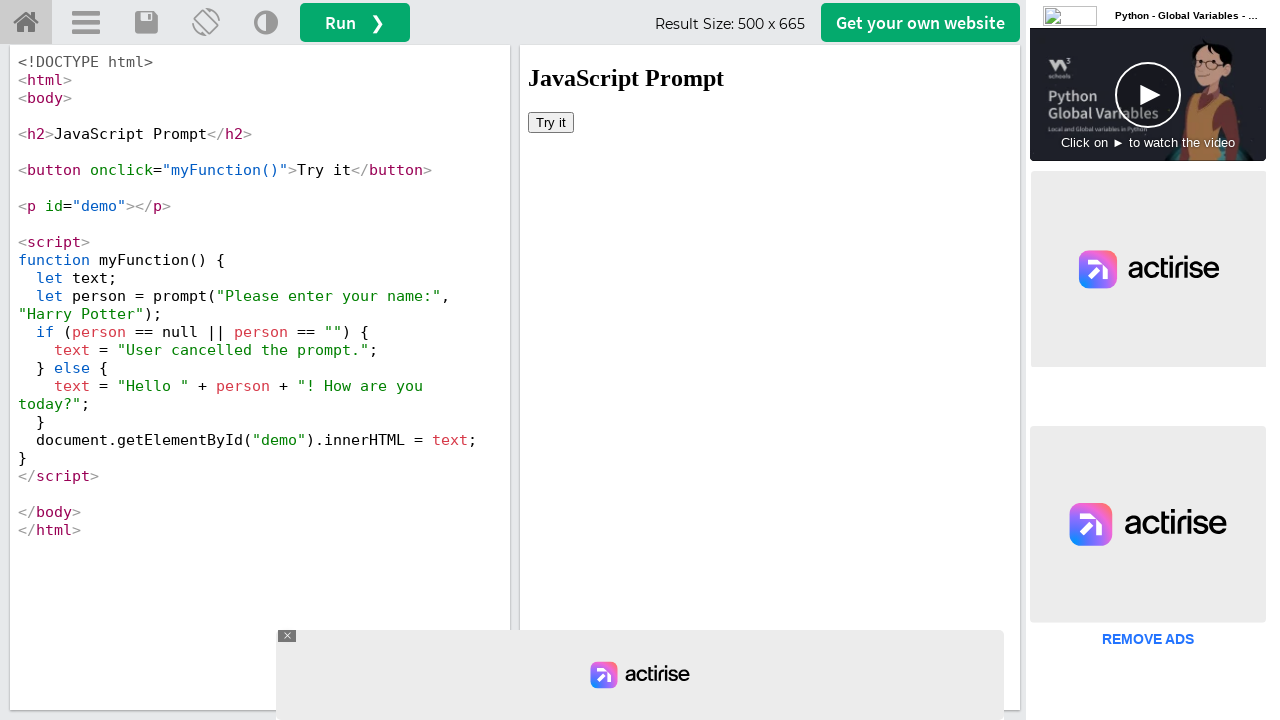

Clicked the 'Try it' button inside the iframe at (551, 122) on #iframeResult >> internal:control=enter-frame >> xpath=//button[text()='Try it']
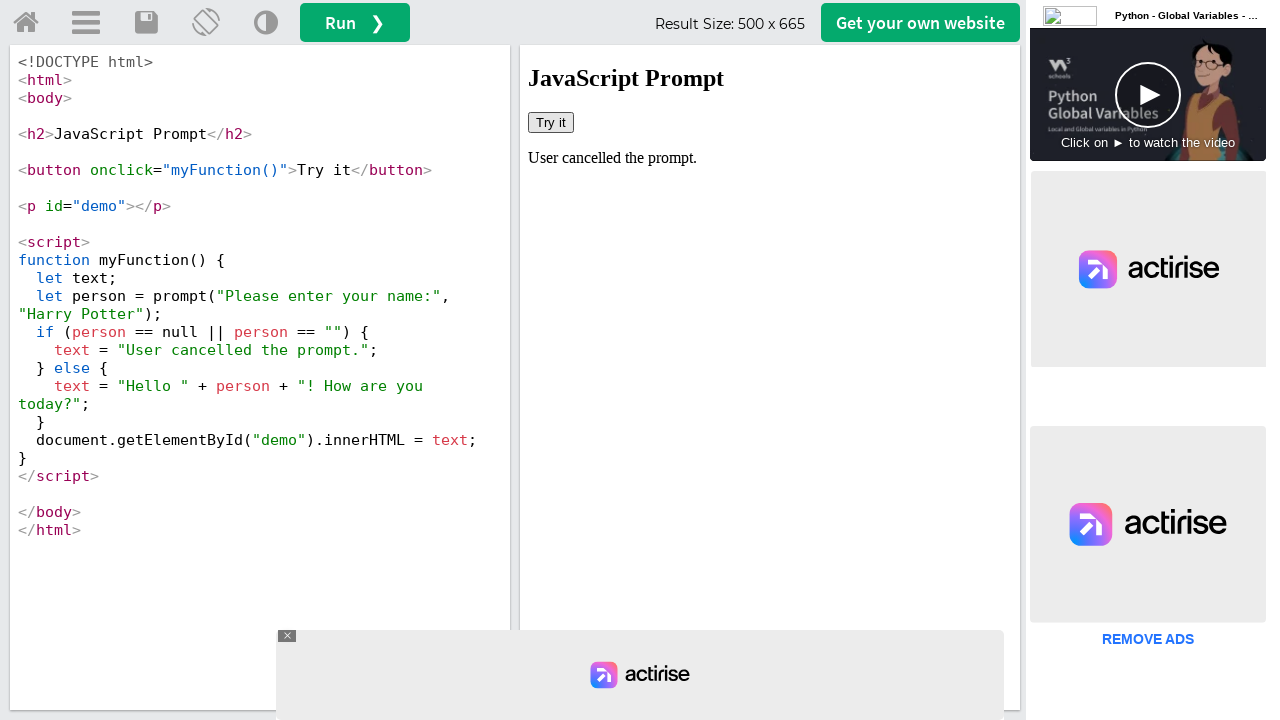

Set up initial dialog event listener
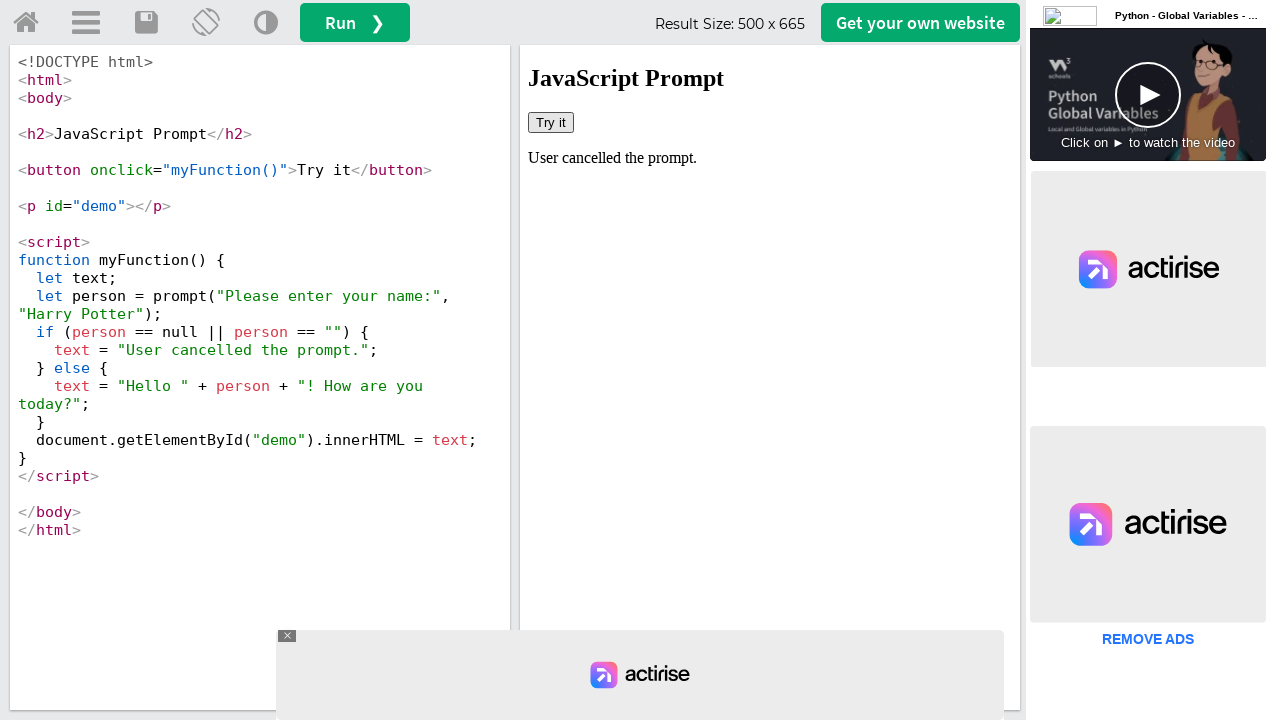

Configured one-time dialog handler to accept prompt with text 'Hello from Playwright'
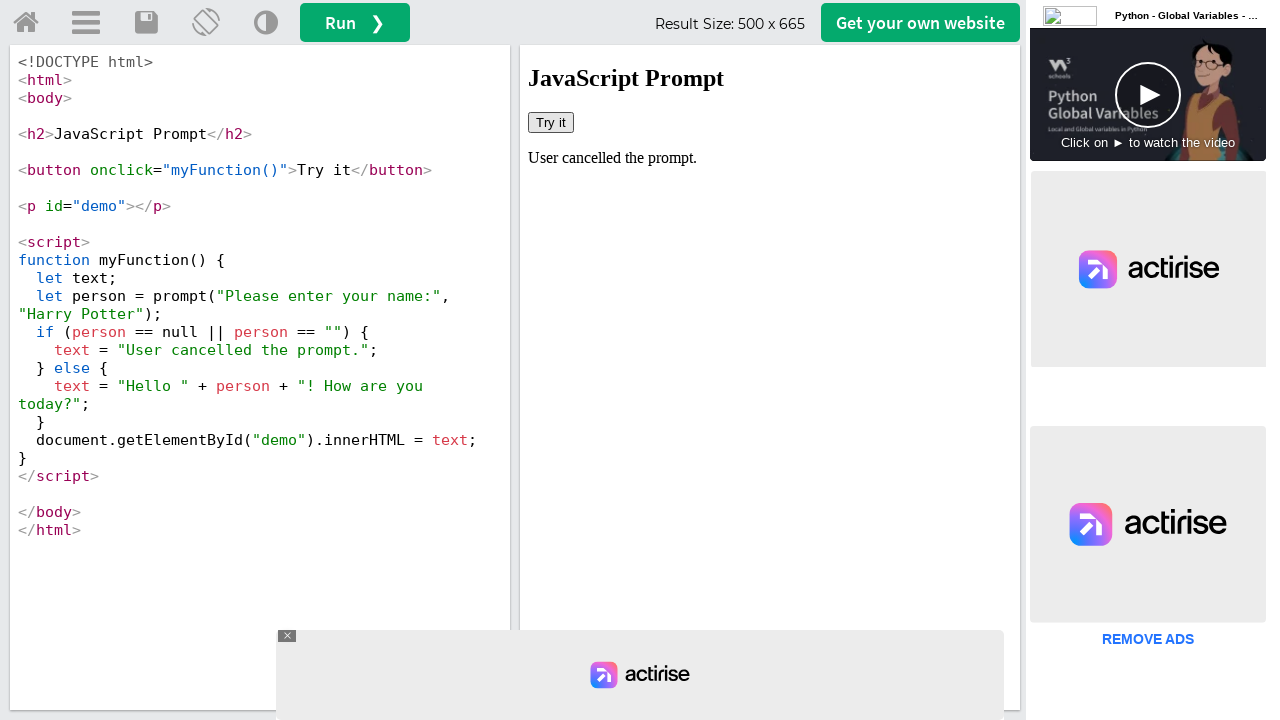

Clicked the 'Try it' button to trigger the JavaScript prompt dialog at (551, 122) on #iframeResult >> internal:control=enter-frame >> xpath=//button[text()='Try it']
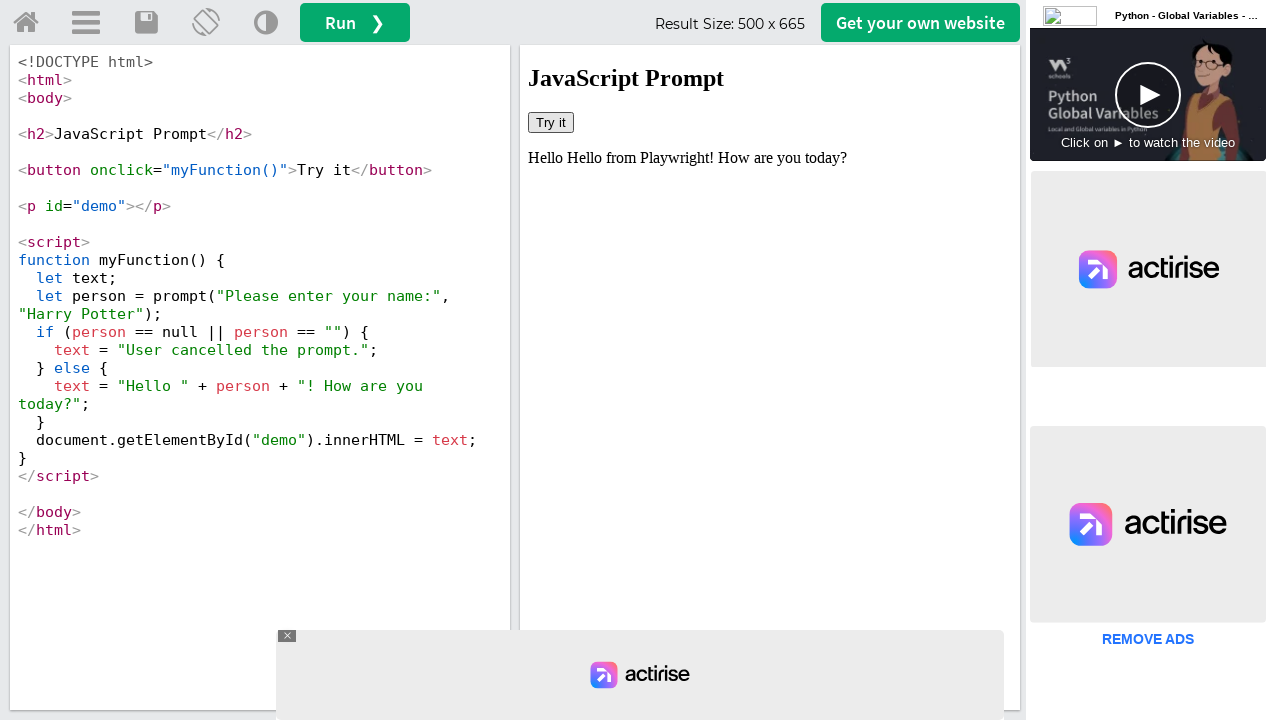

Verified that the result text element with ID 'demo' is displayed
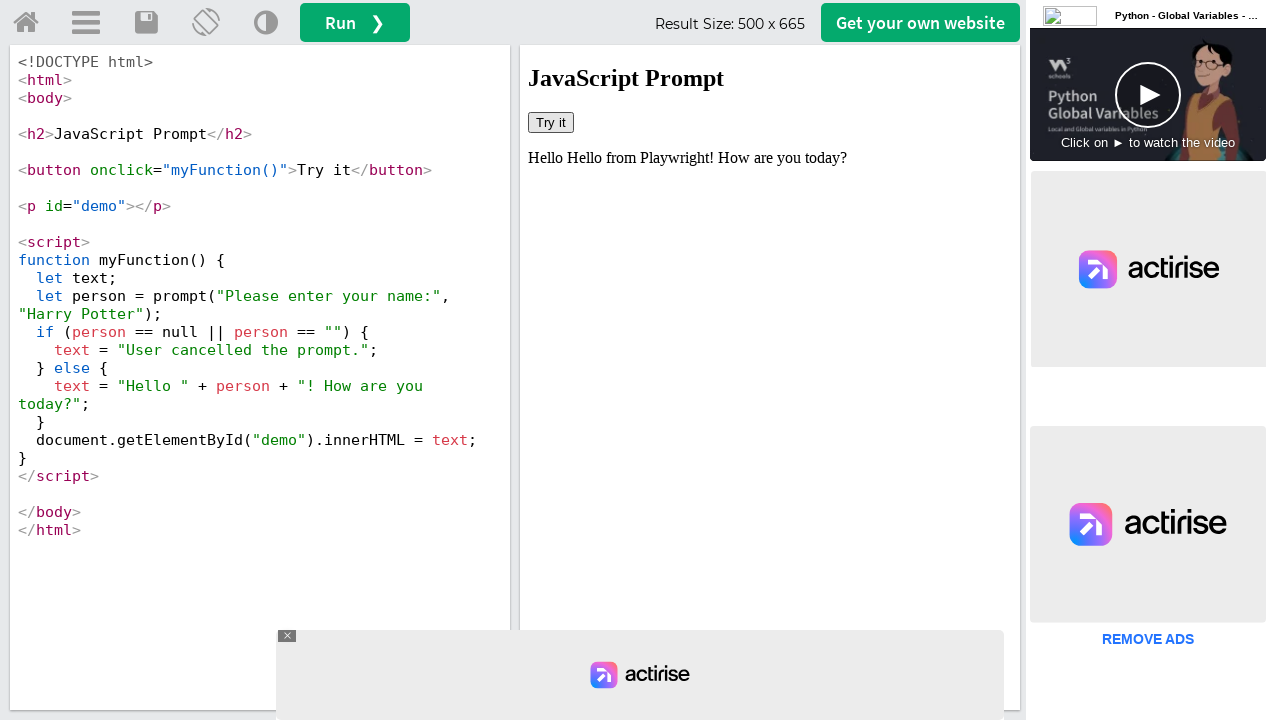

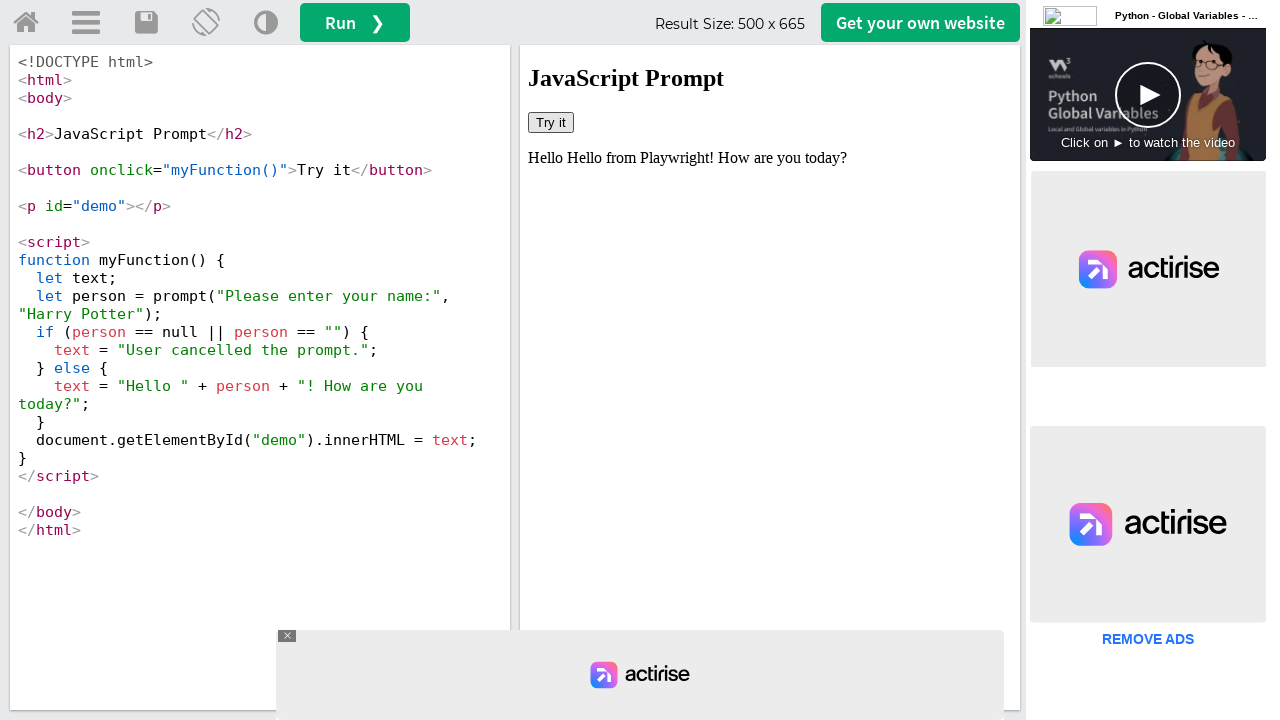